Tests a web form by entering text into a text box, submitting the form, and verifying the success message is displayed.

Starting URL: https://www.selenium.dev/selenium/web/web-form.html

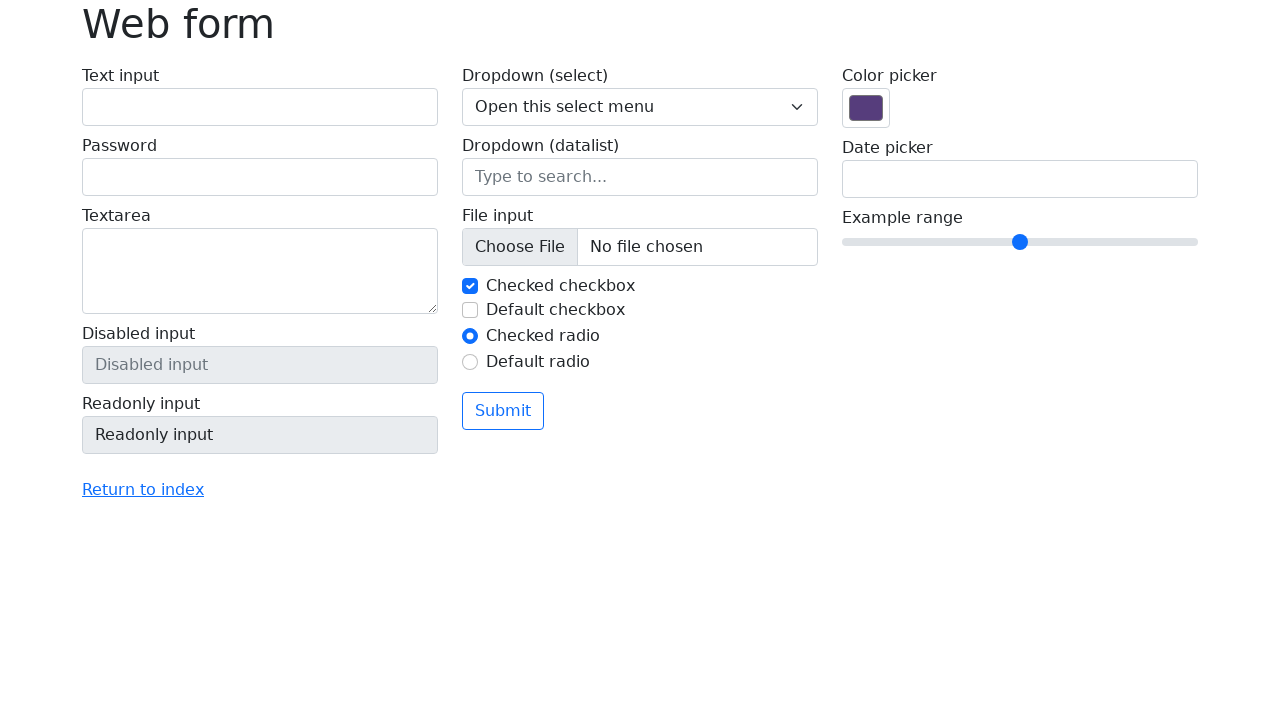

Verified page title is 'Web form'
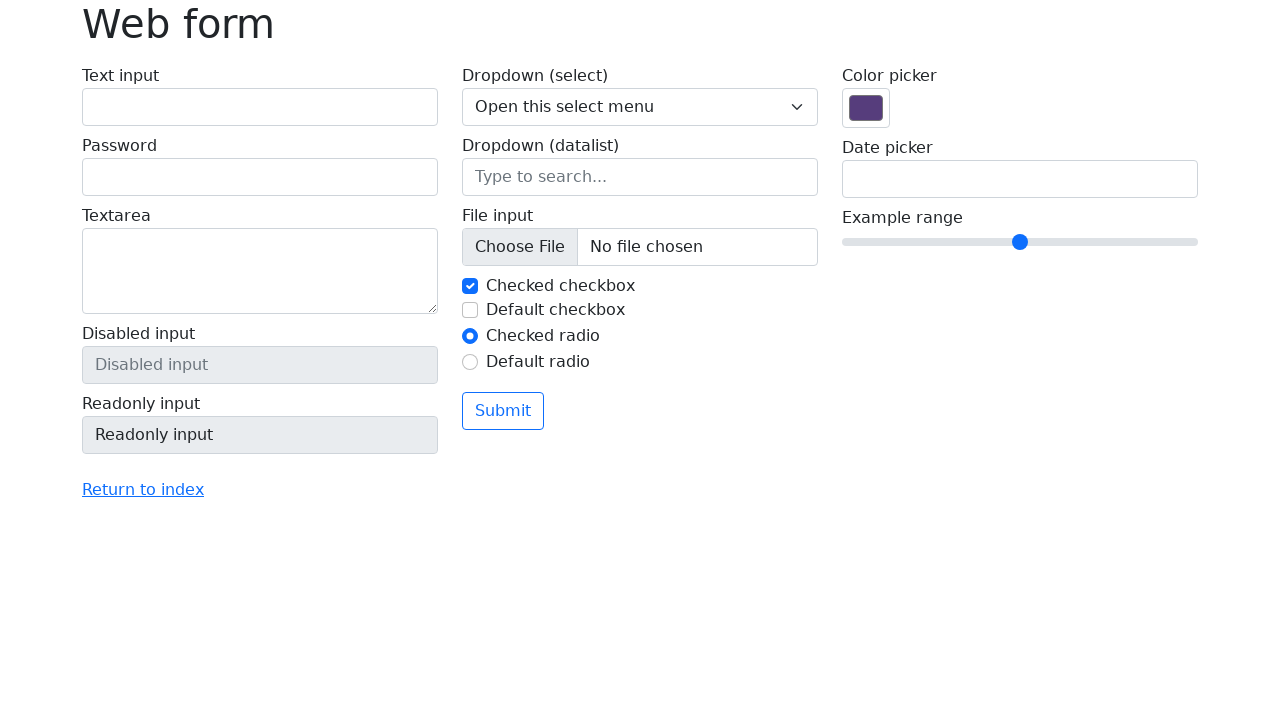

Filled text box with 'Selenium' on input[name='my-text']
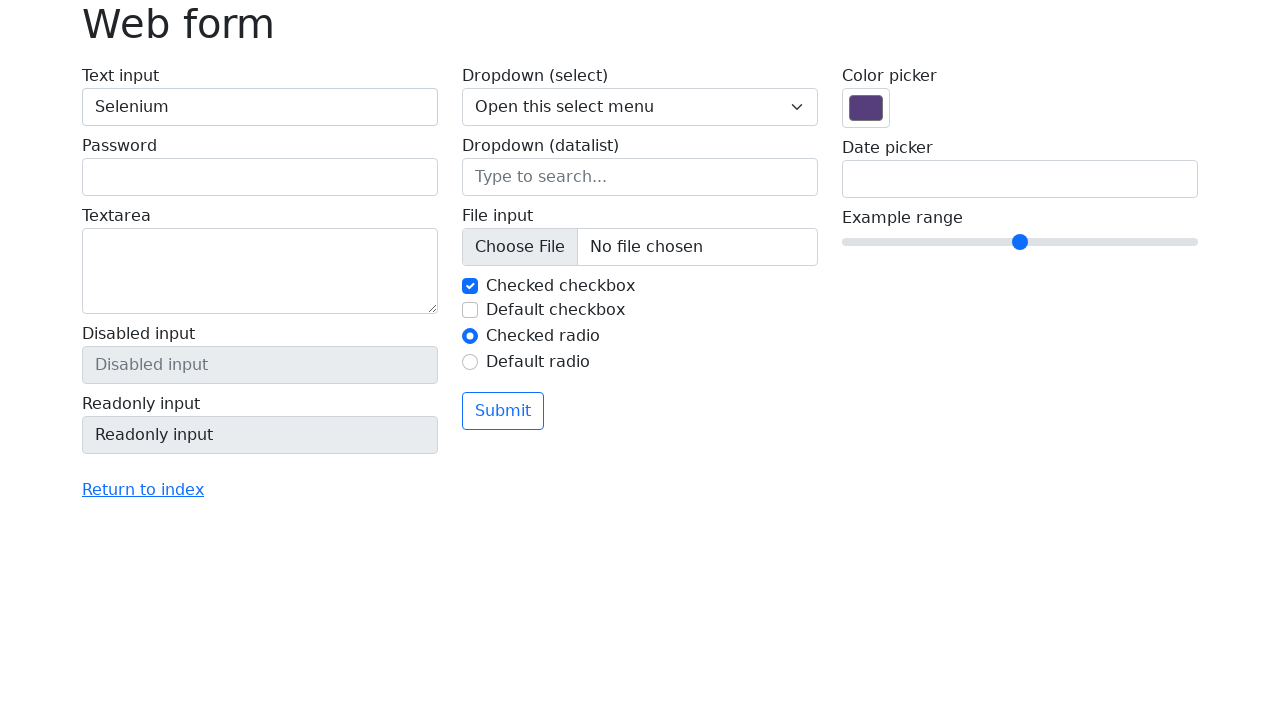

Clicked submit button at (503, 411) on button
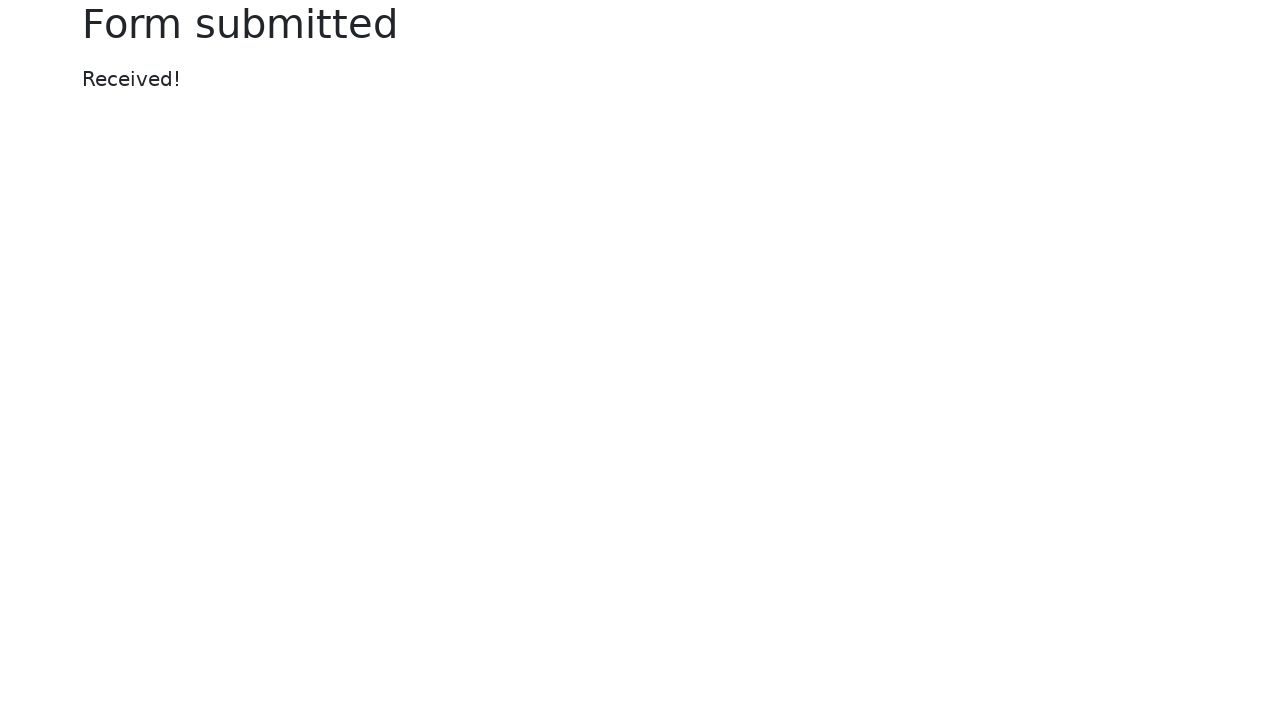

Located success message element
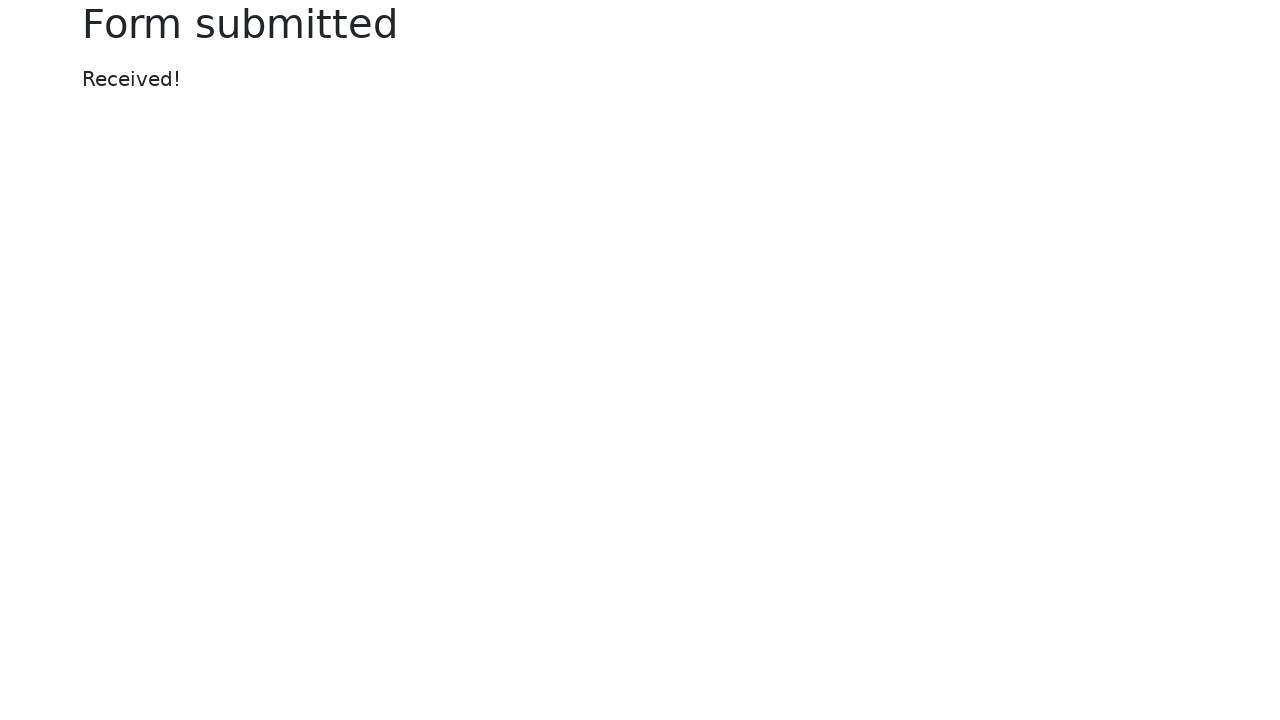

Waited for success message to appear
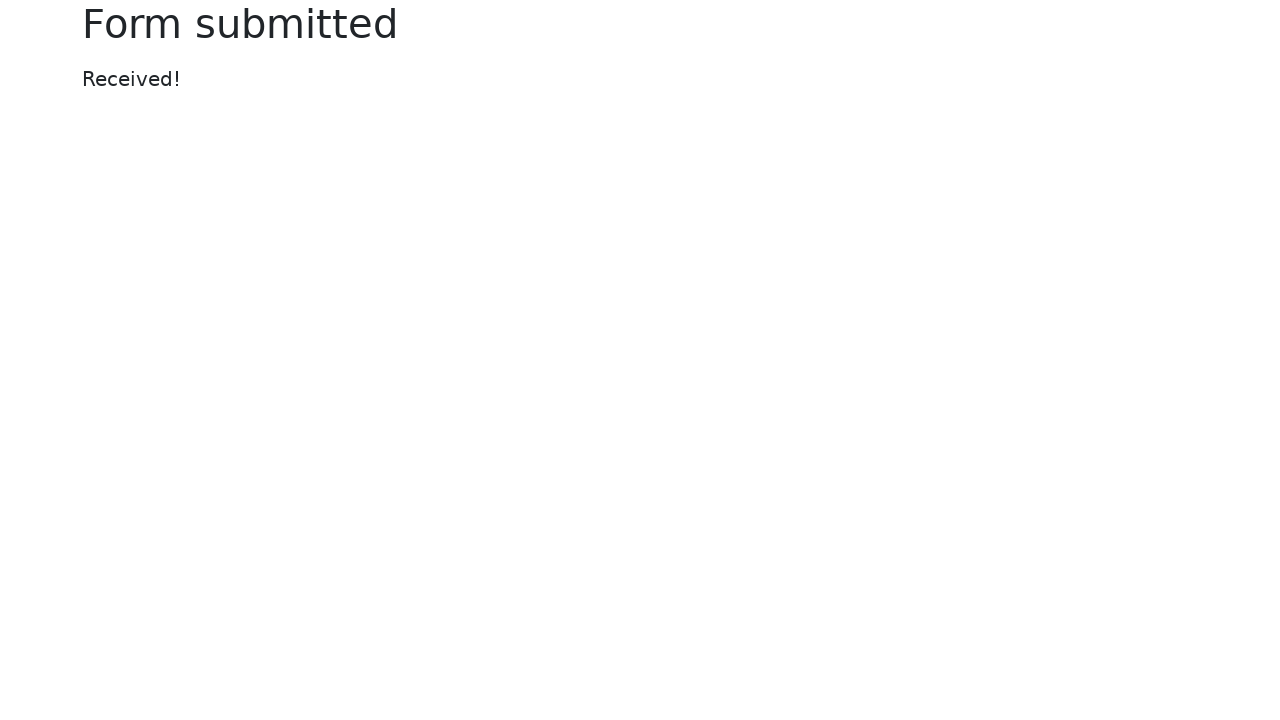

Verified success message displays 'Received!'
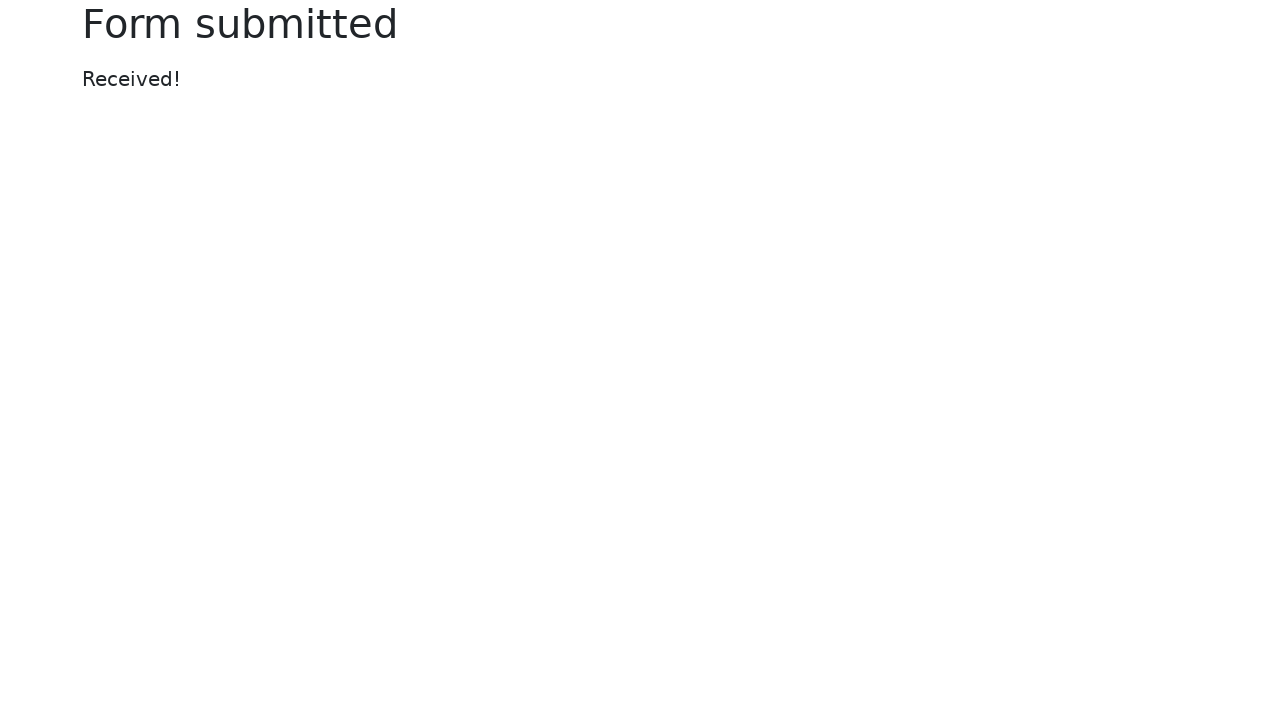

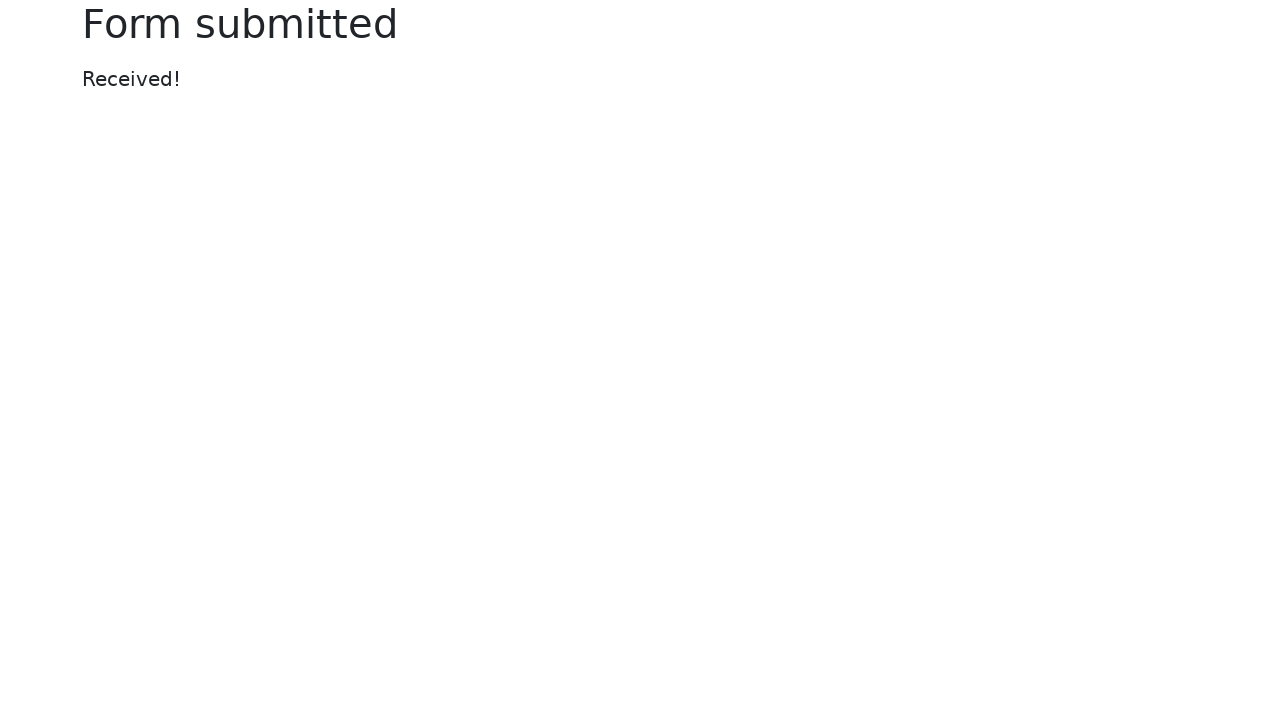